Tests navigation between YouTube and Test Otomasyonu websites, verifying URLs and titles, and testing browser navigation methods like back, forward, and refresh

Starting URL: https://www.youtube.com/

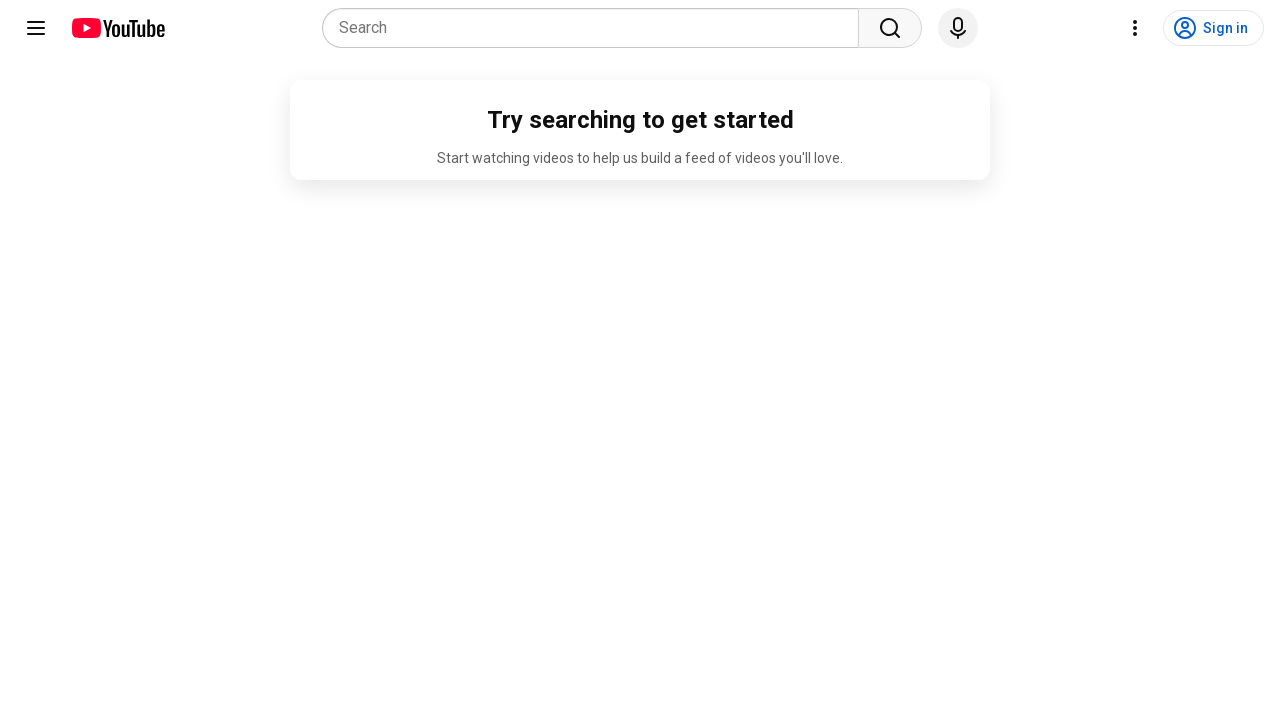

Retrieved current YouTube URL
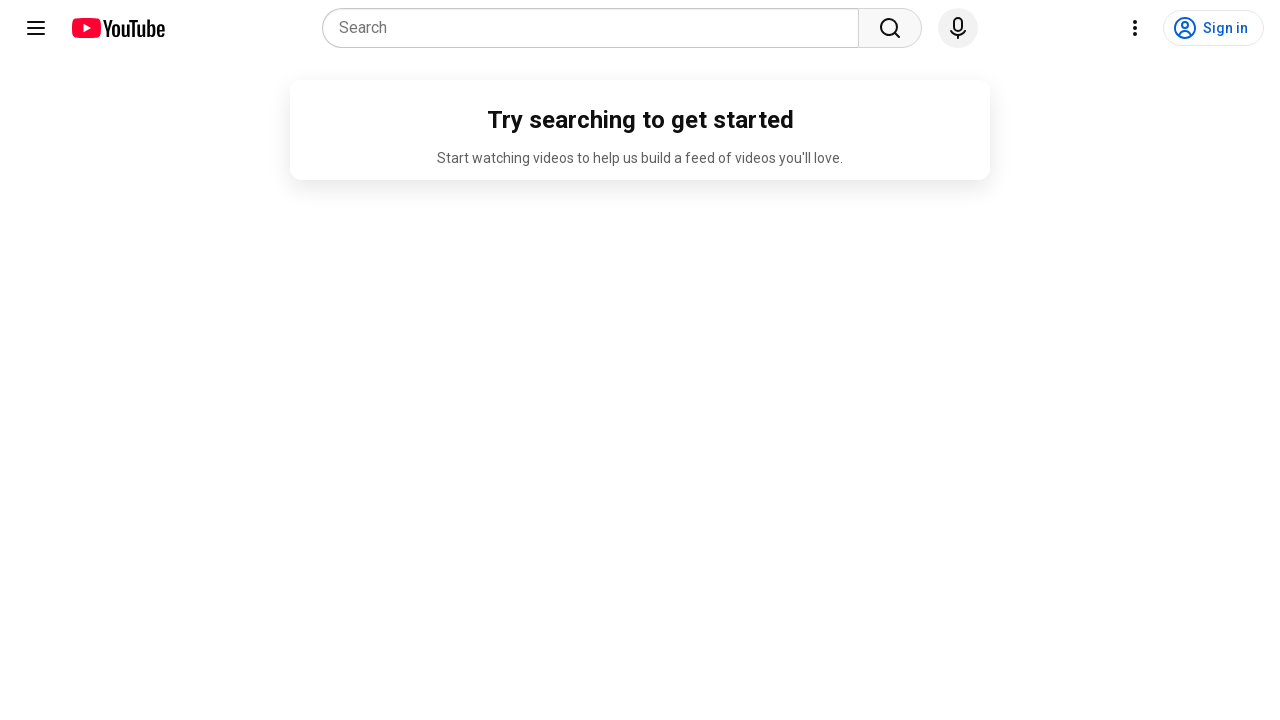

Verified YouTube URL contains 'youtube'
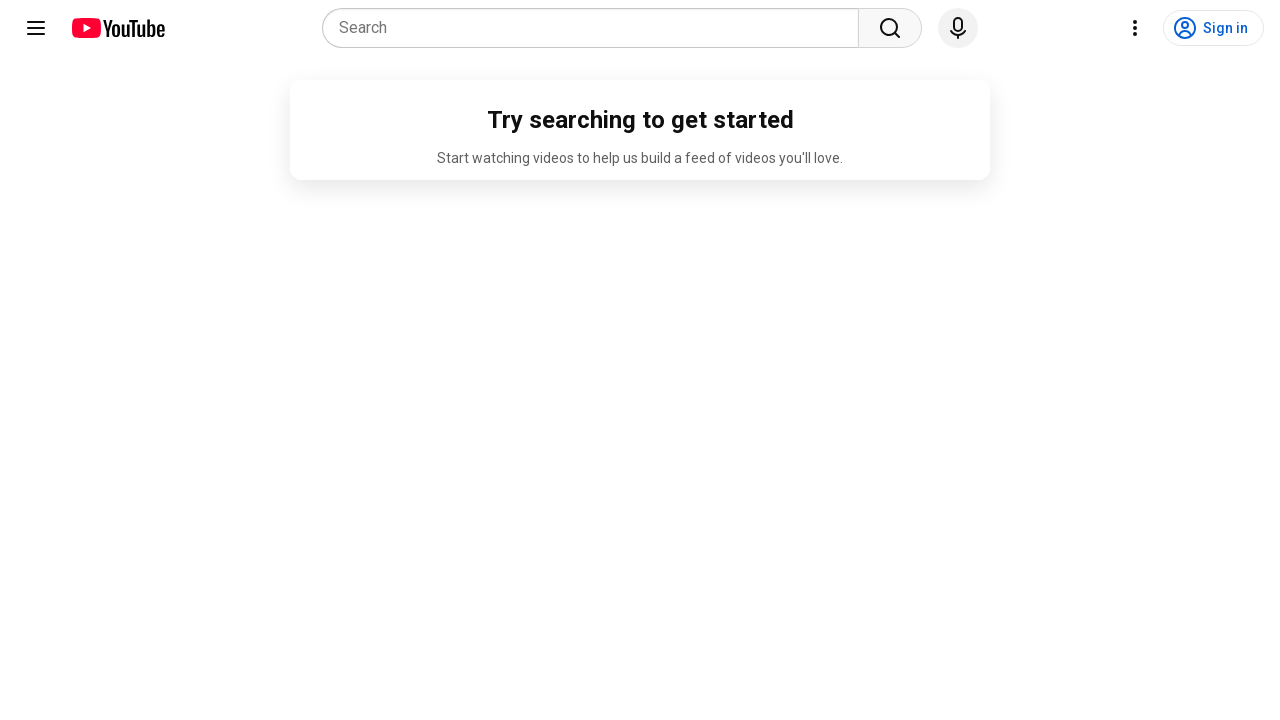

Navigated to Test Otomasyonu website
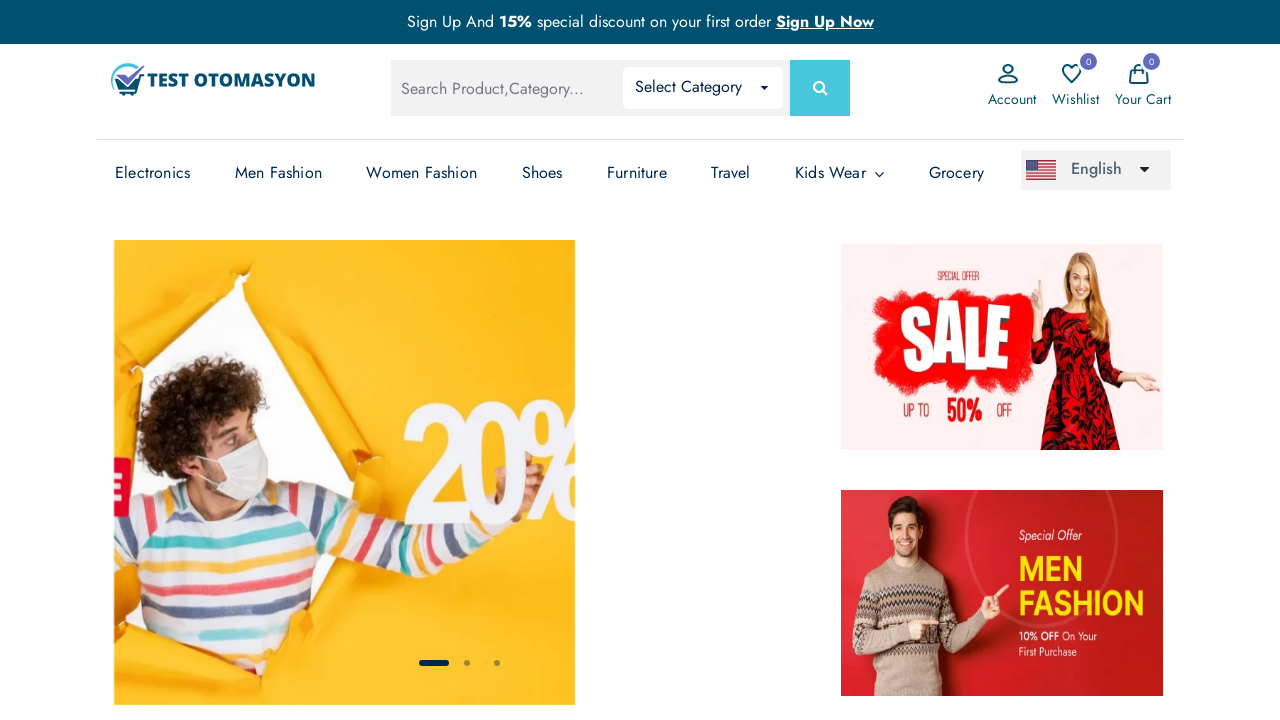

Retrieved page title from Test Otomasyonu
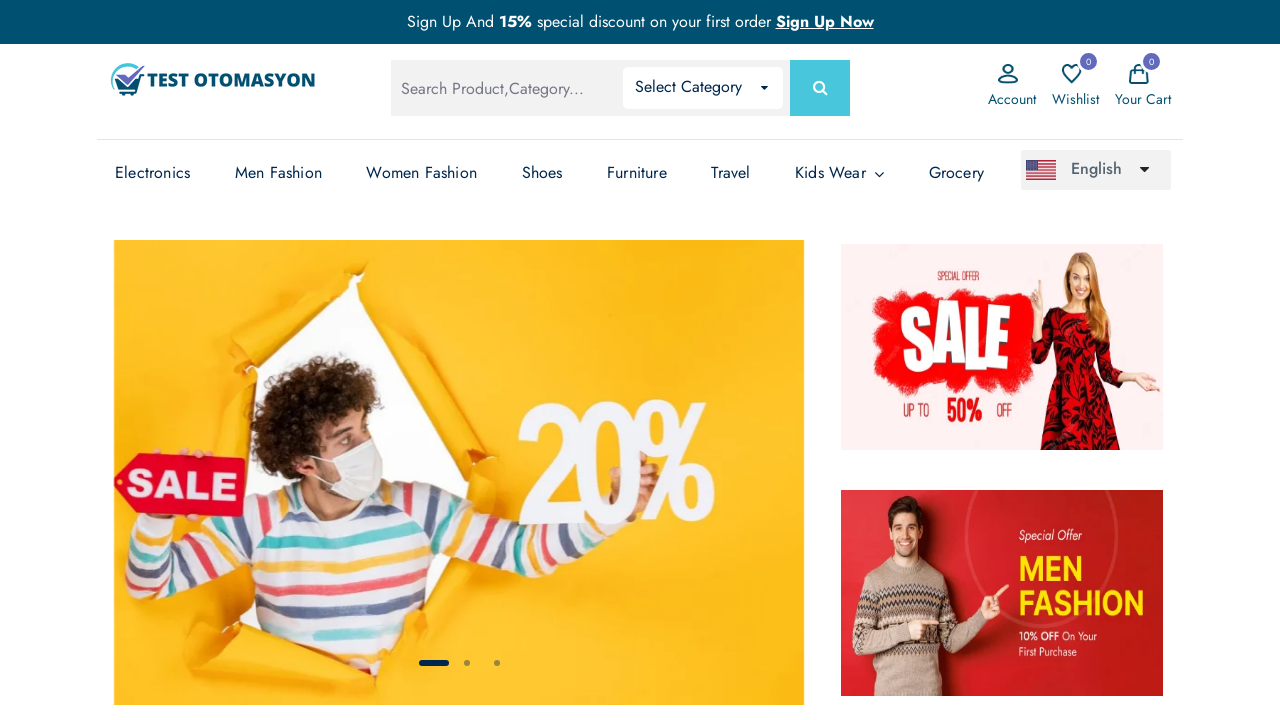

Verified page title contains 'Test Otomasyonu'
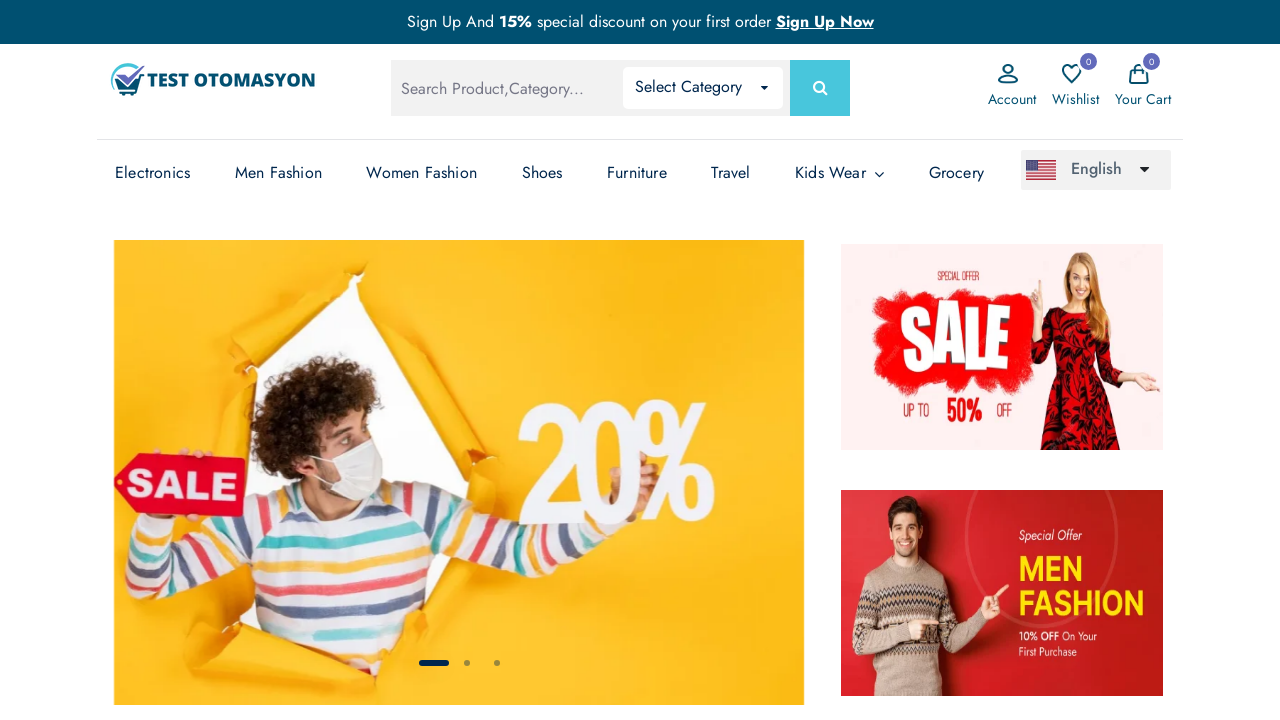

Clicked browser back button to return to YouTube
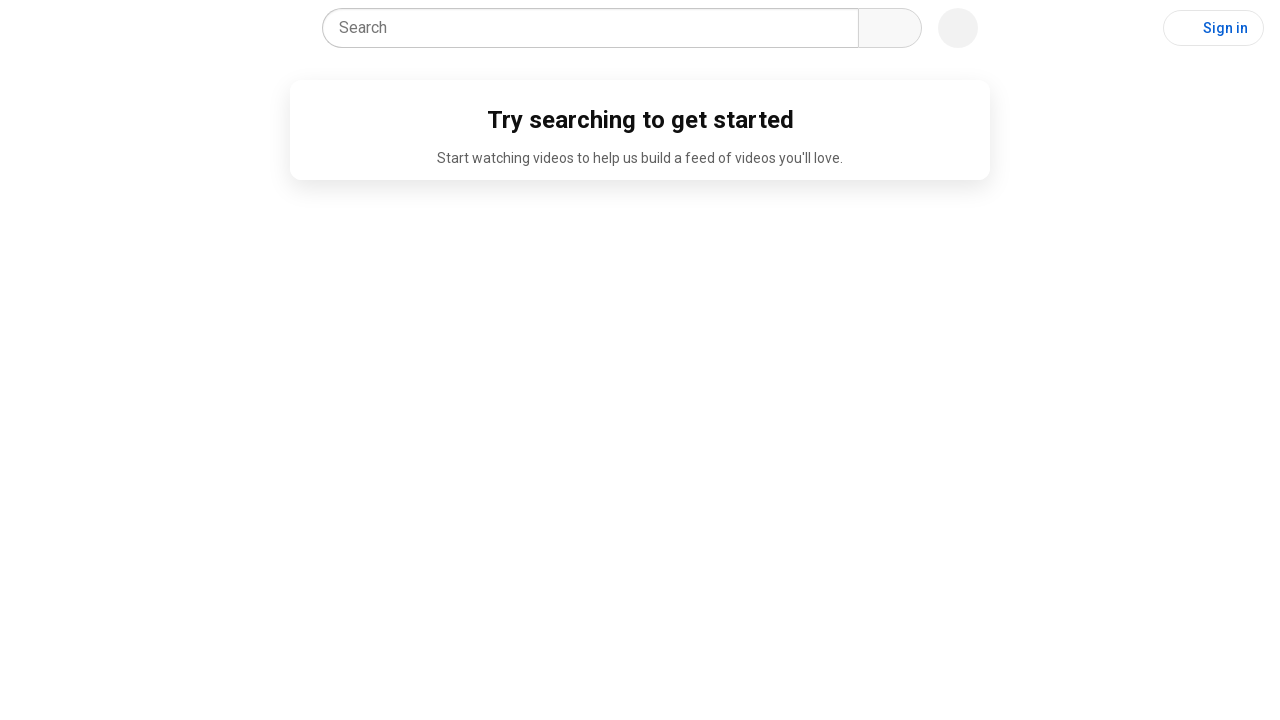

Waited 1 second for back navigation to complete
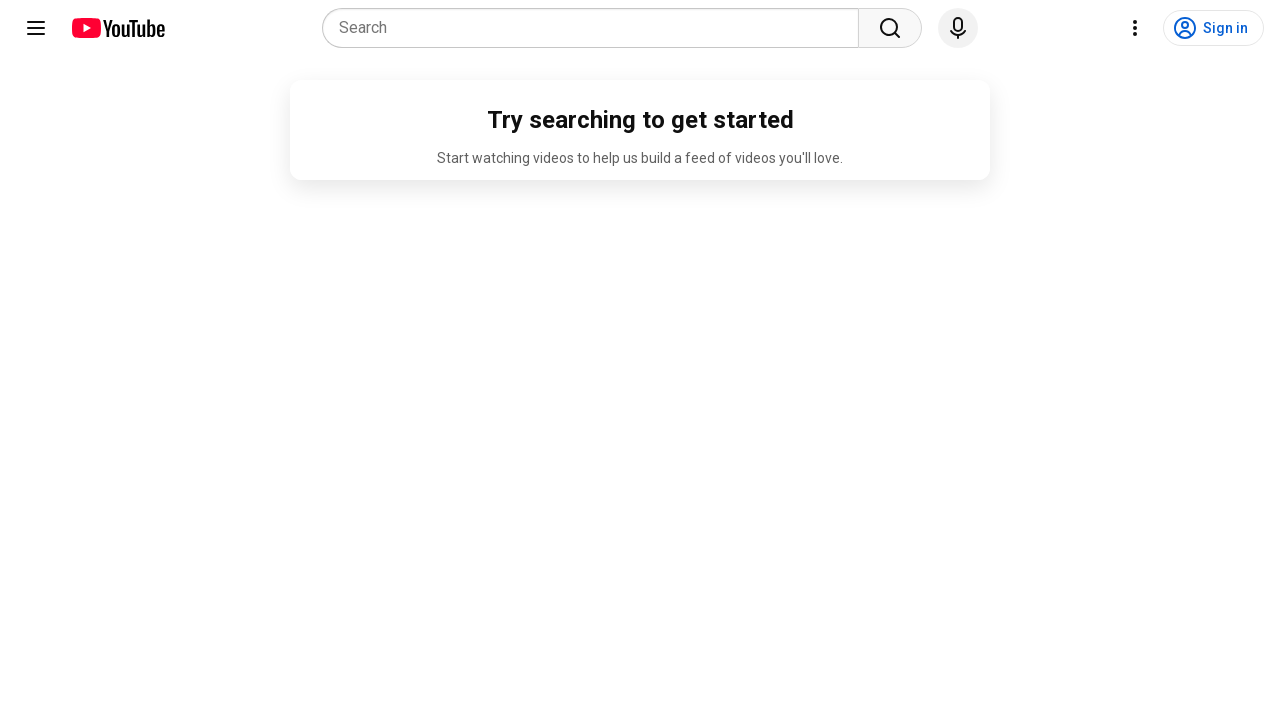

Clicked browser forward button to return to Test Otomasyonu
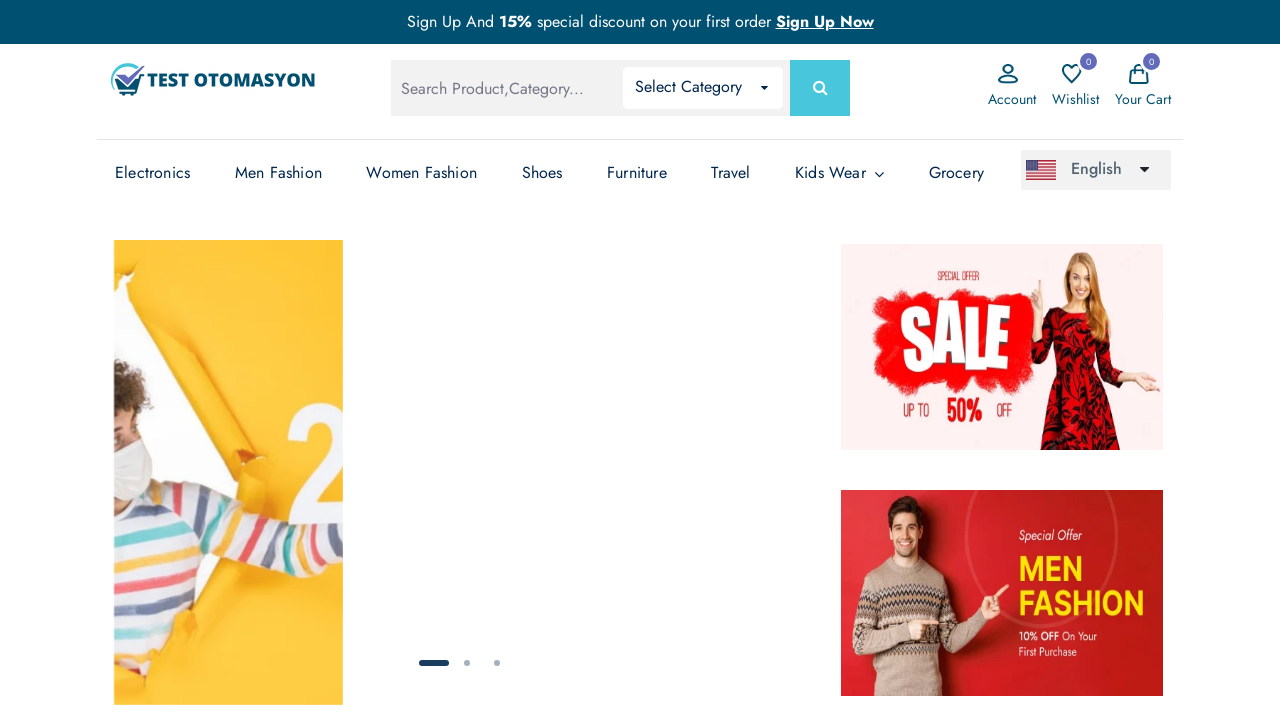

Waited 1 second for forward navigation to complete
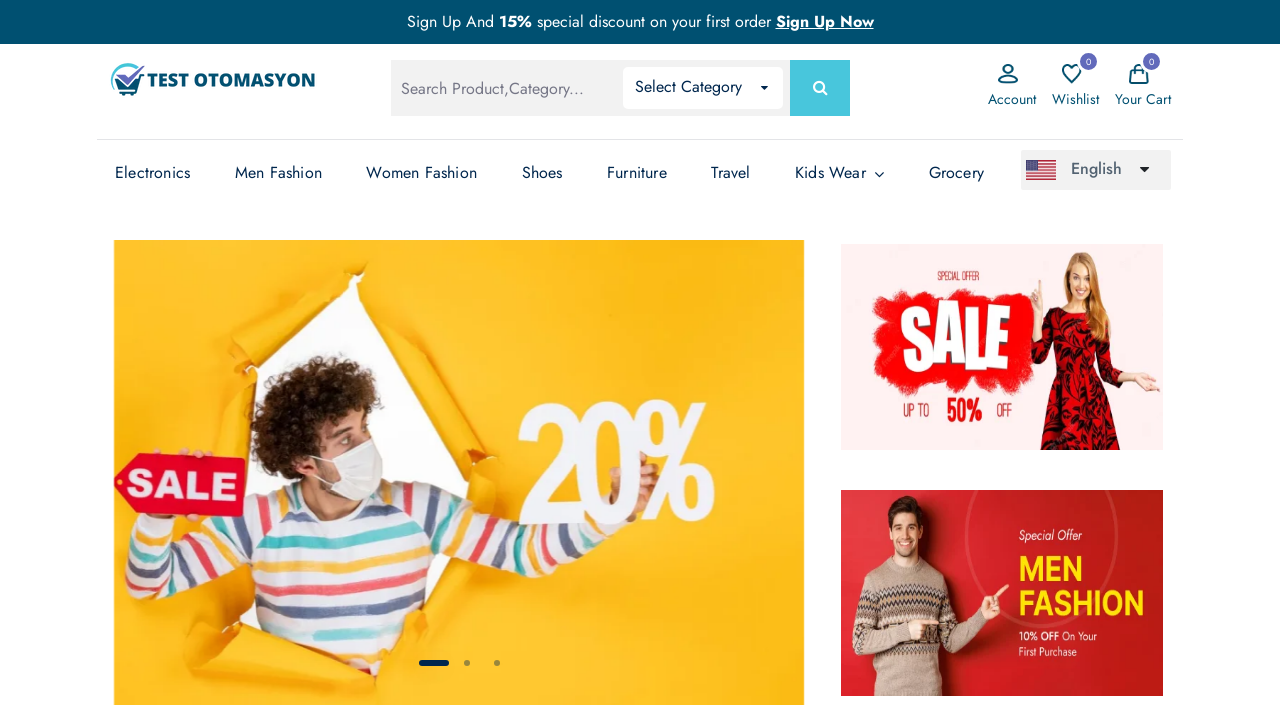

Refreshed the current page
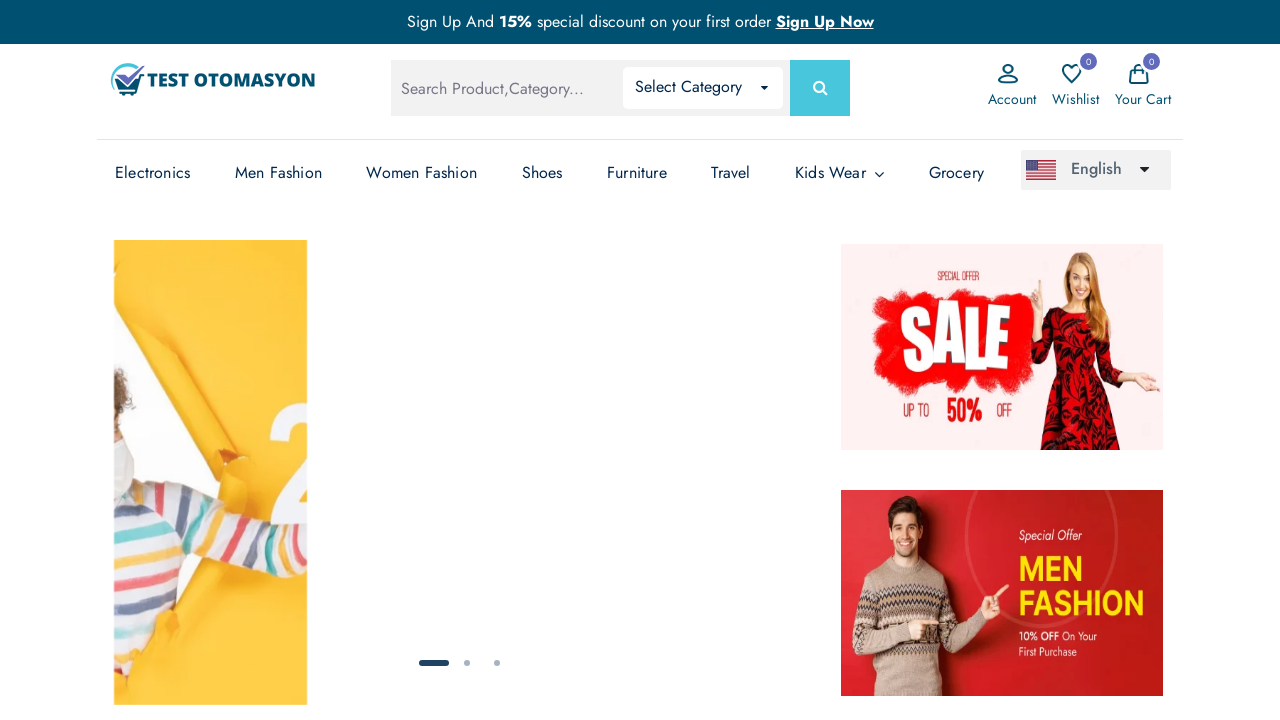

Waited 3 seconds for page refresh to complete
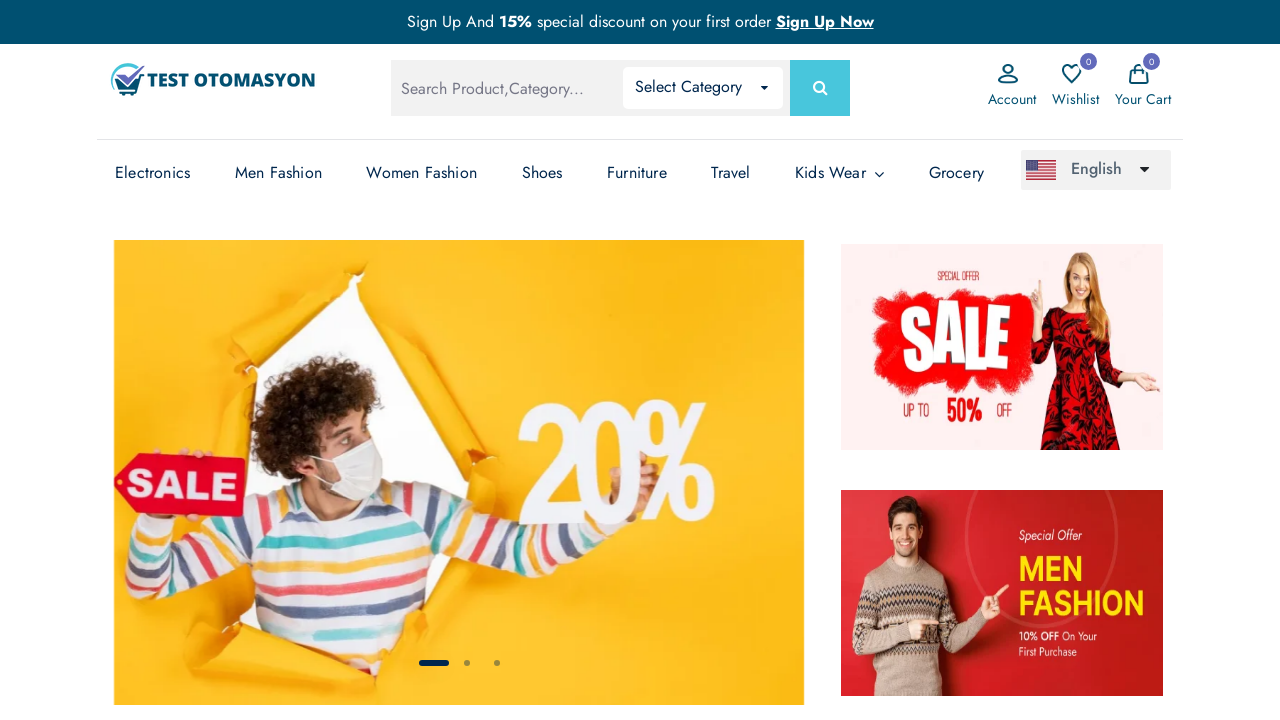

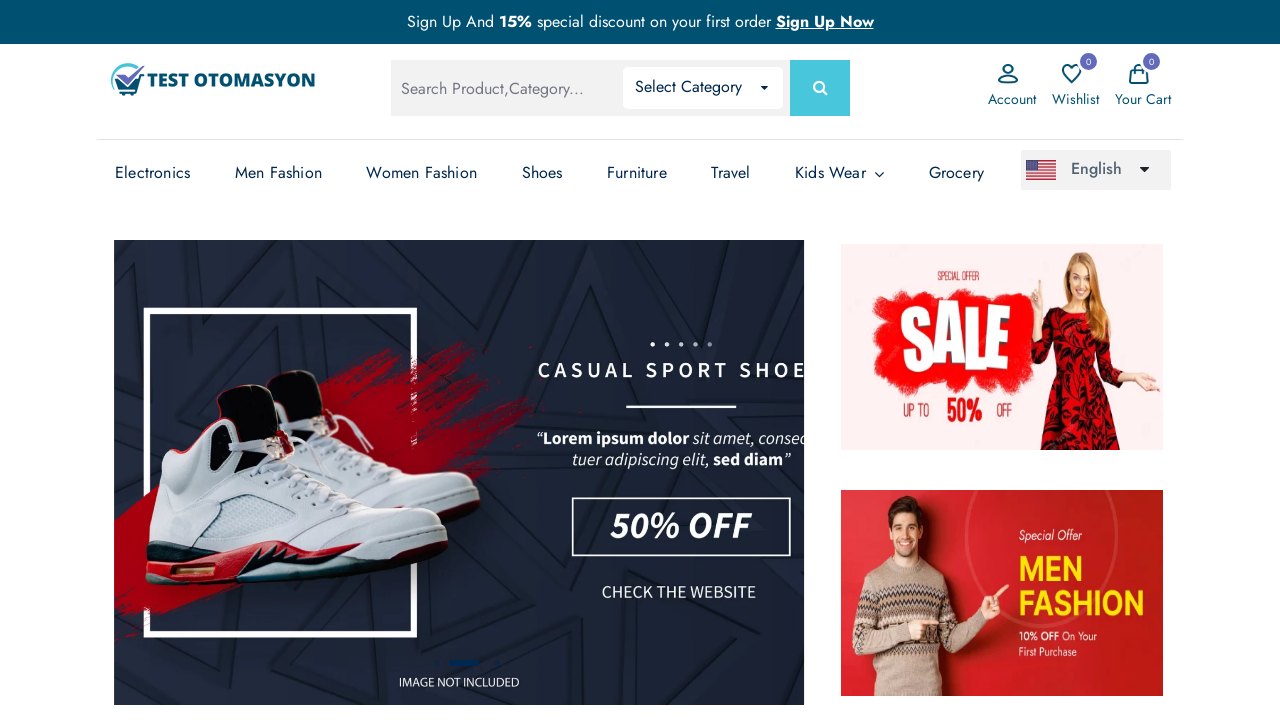